Tests a registration form by filling in required fields (first name, last name, email) and submitting, then verifies the success message is displayed.

Starting URL: http://suninjuly.github.io/registration1.html

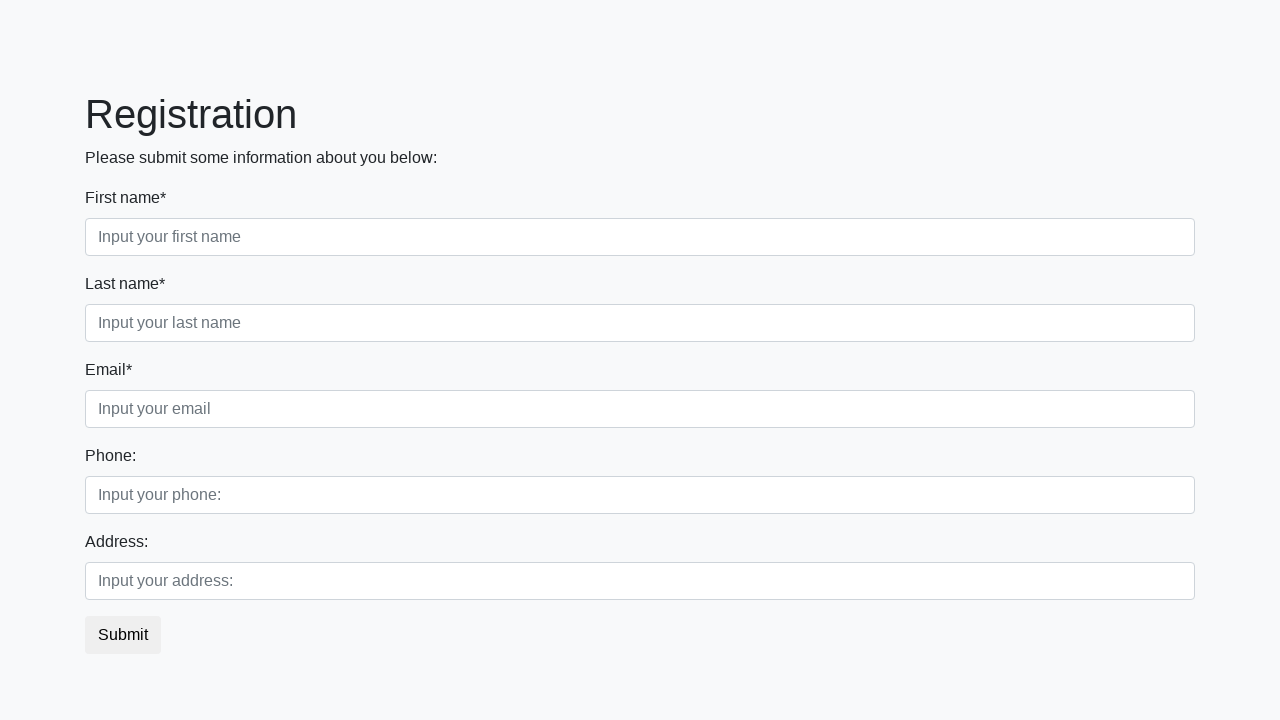

Filled first name field with 'Ivan' on input.form-control.first[required]
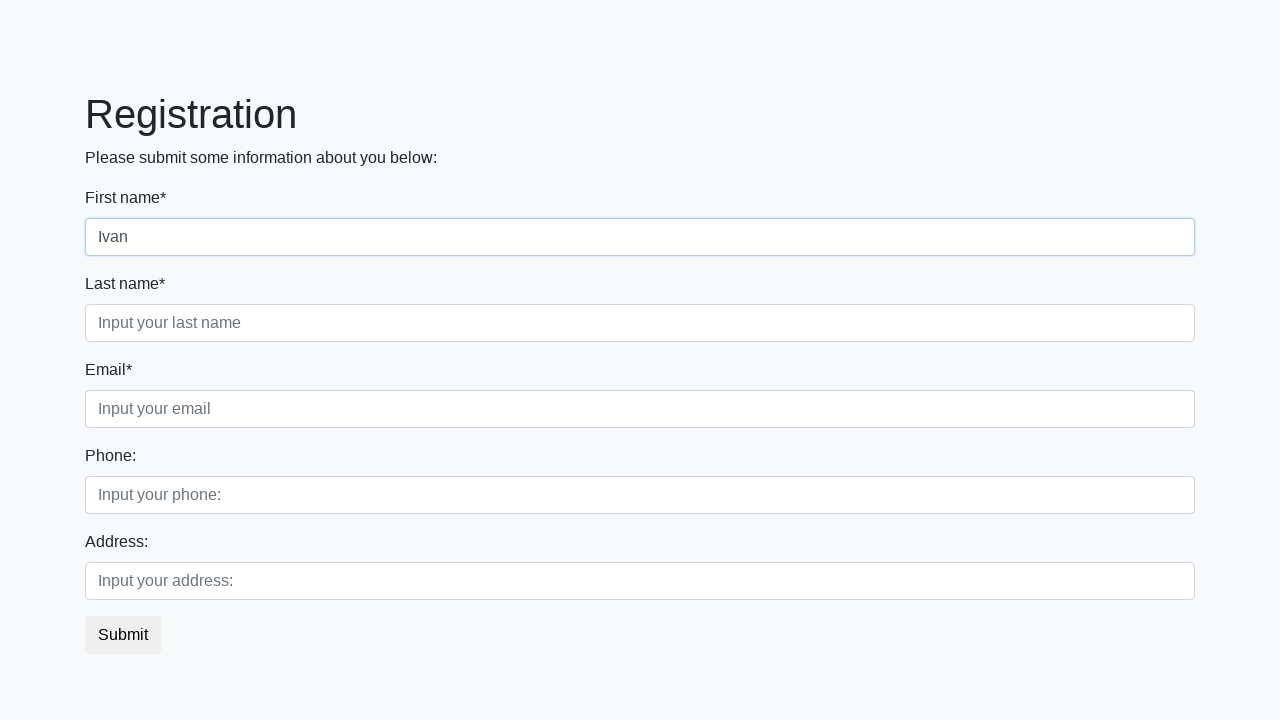

Filled last name field with 'Petrov' on input.form-control.second[required]
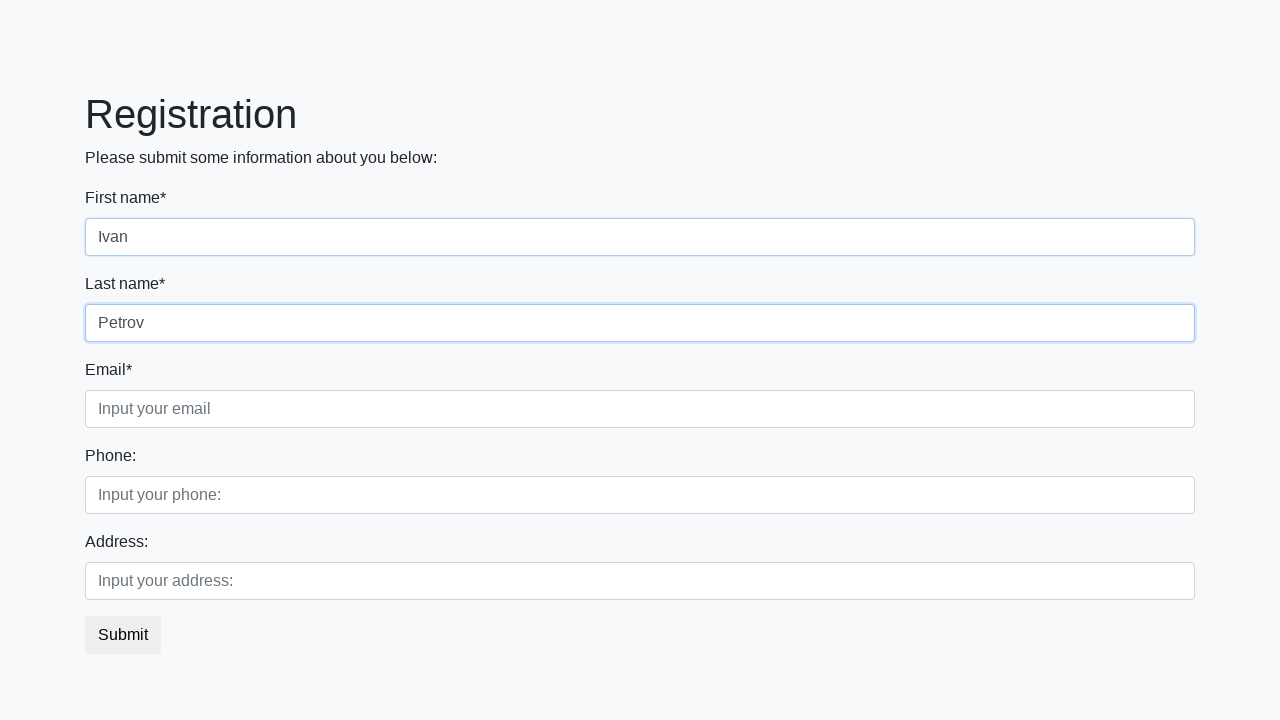

Filled email field with 'petrov@gmail.com' on input.form-control.third[required]
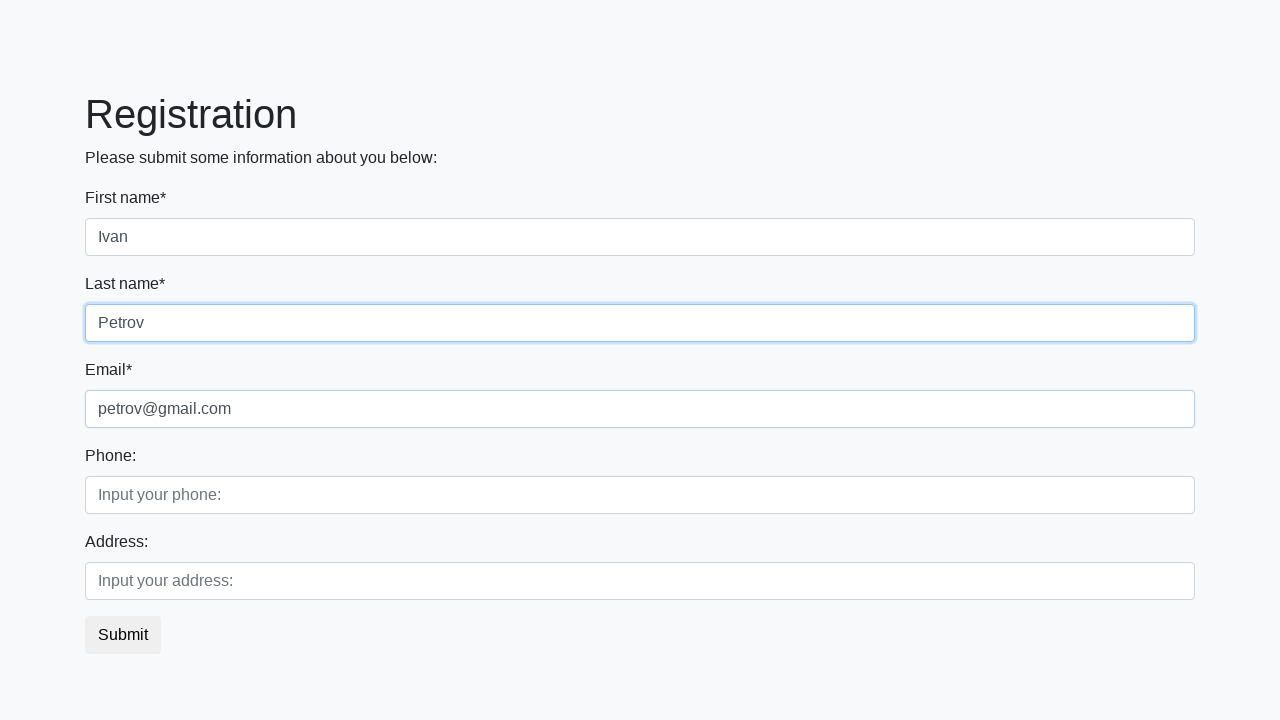

Clicked submit button to register at (123, 635) on button.btn
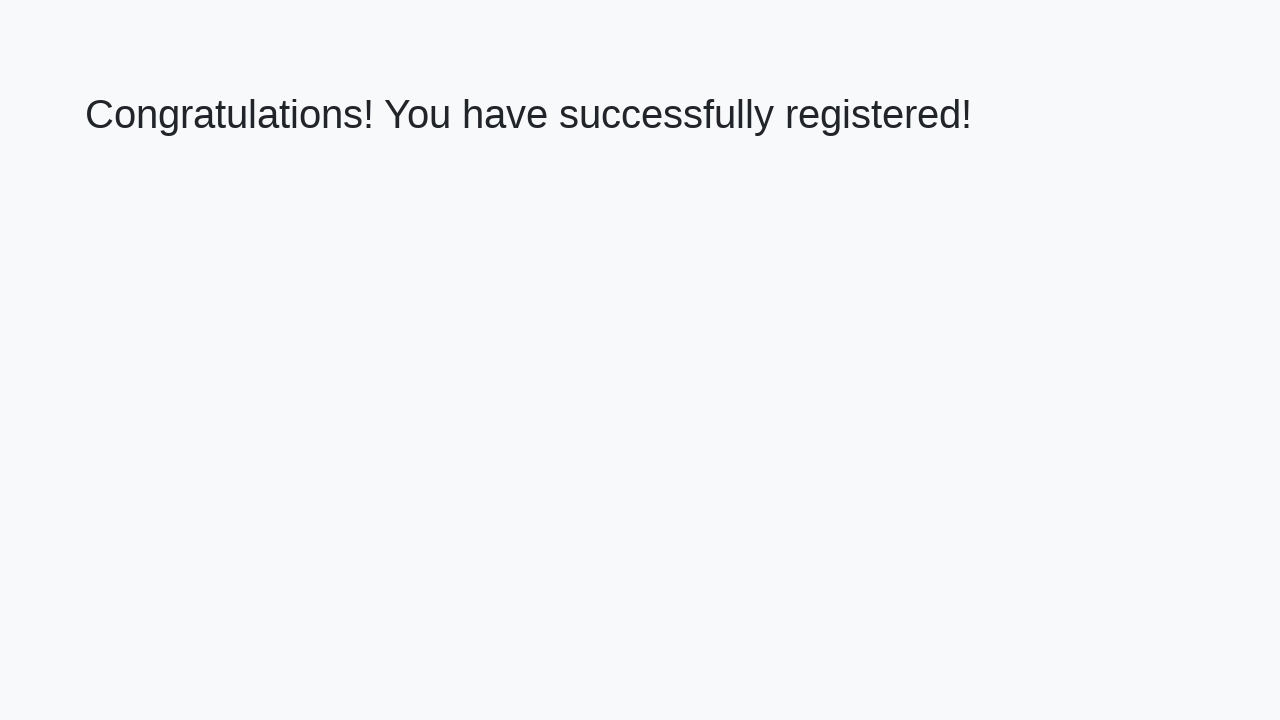

Success message heading appeared
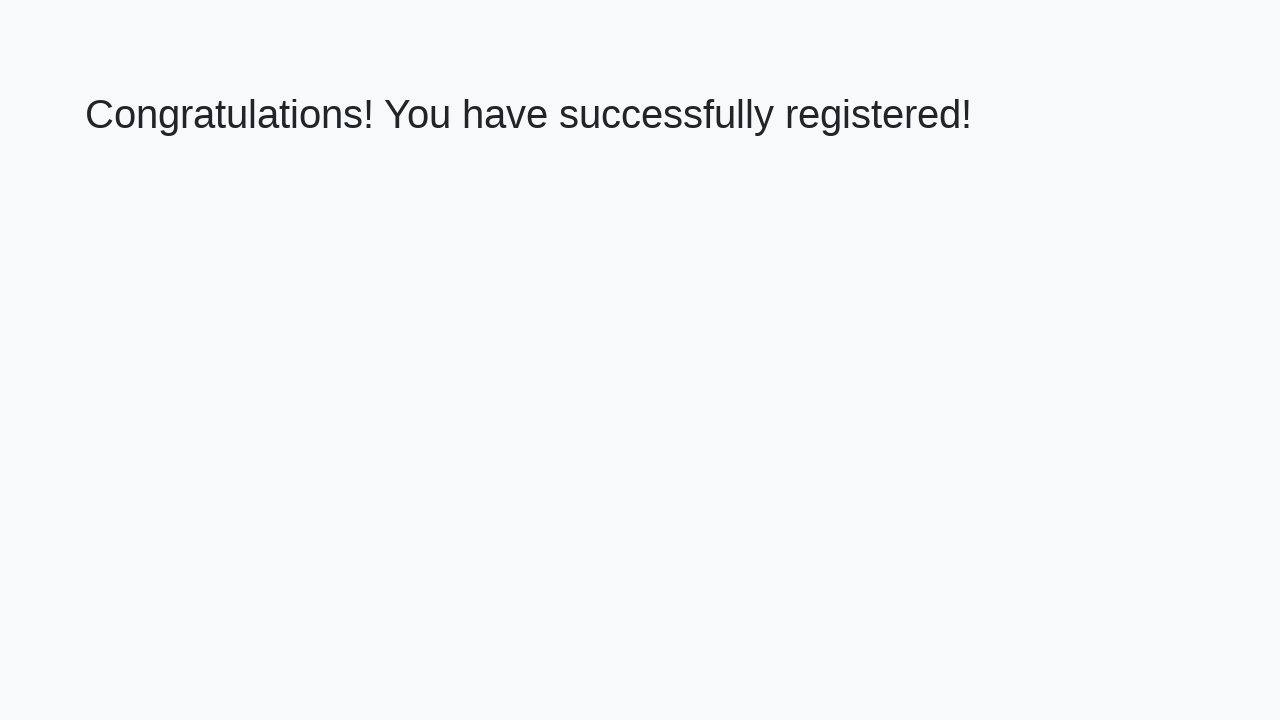

Retrieved success message text
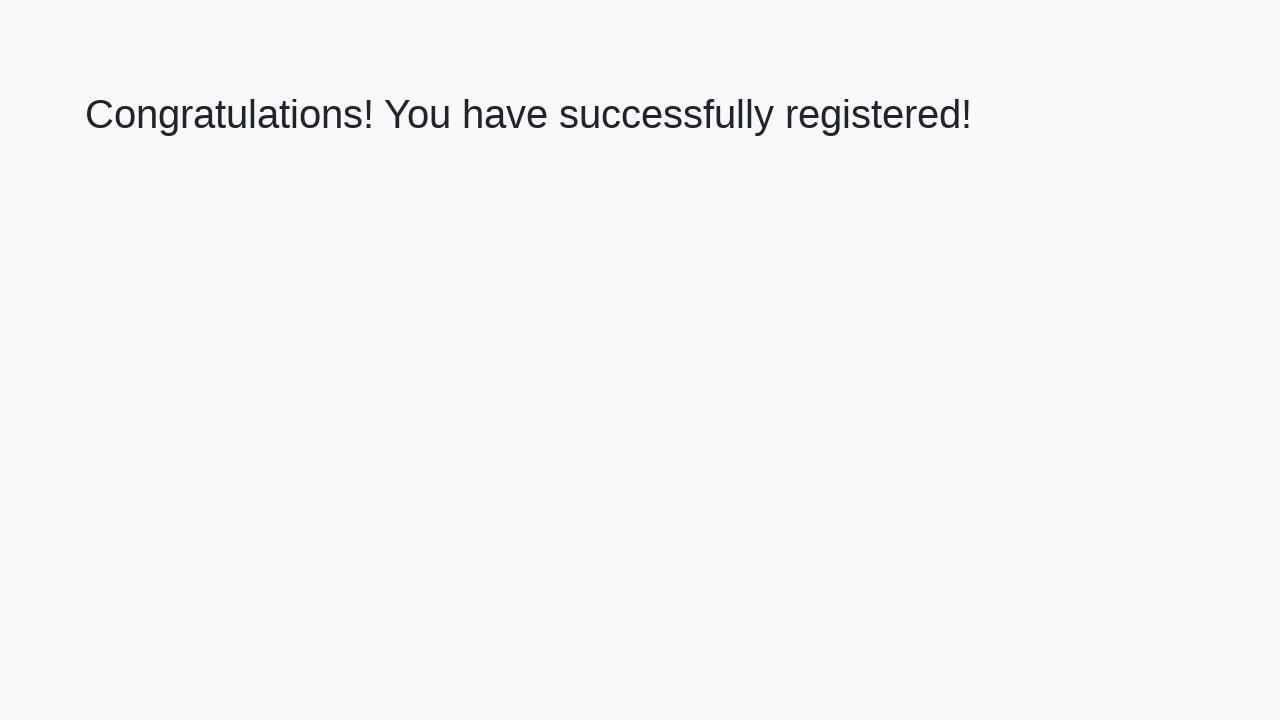

Verified success message: 'Congratulations! You have successfully registered!'
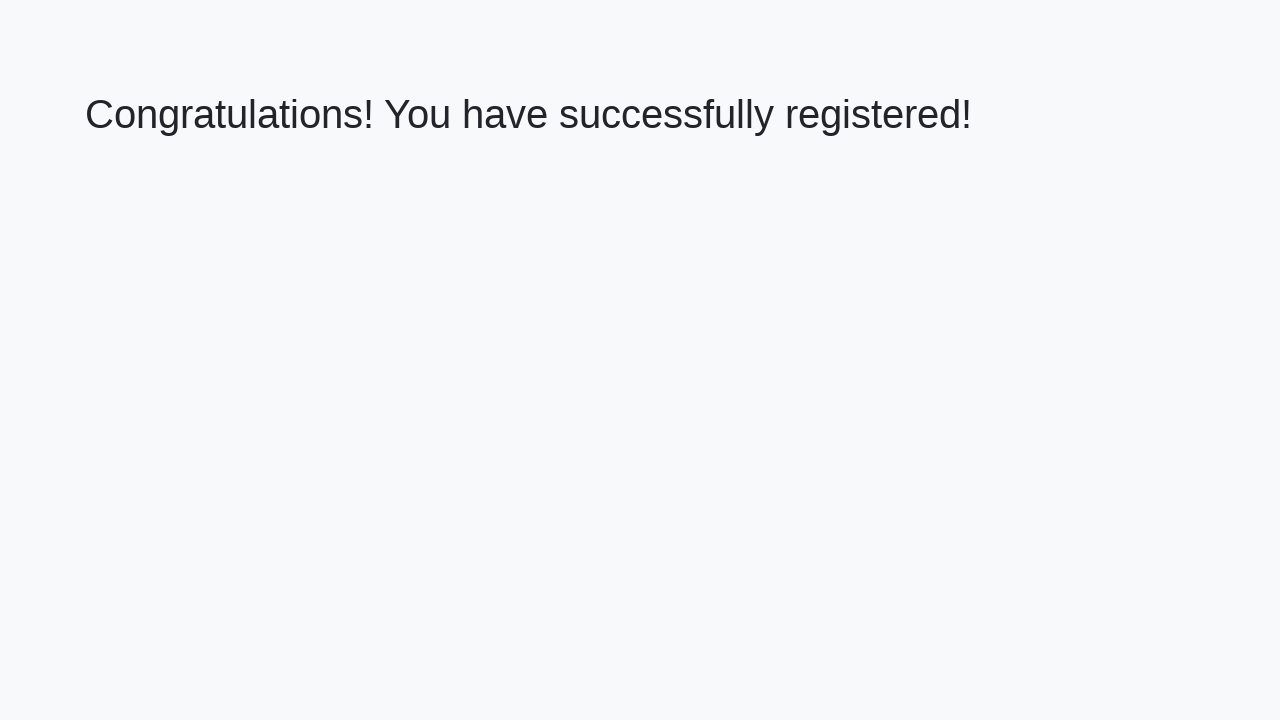

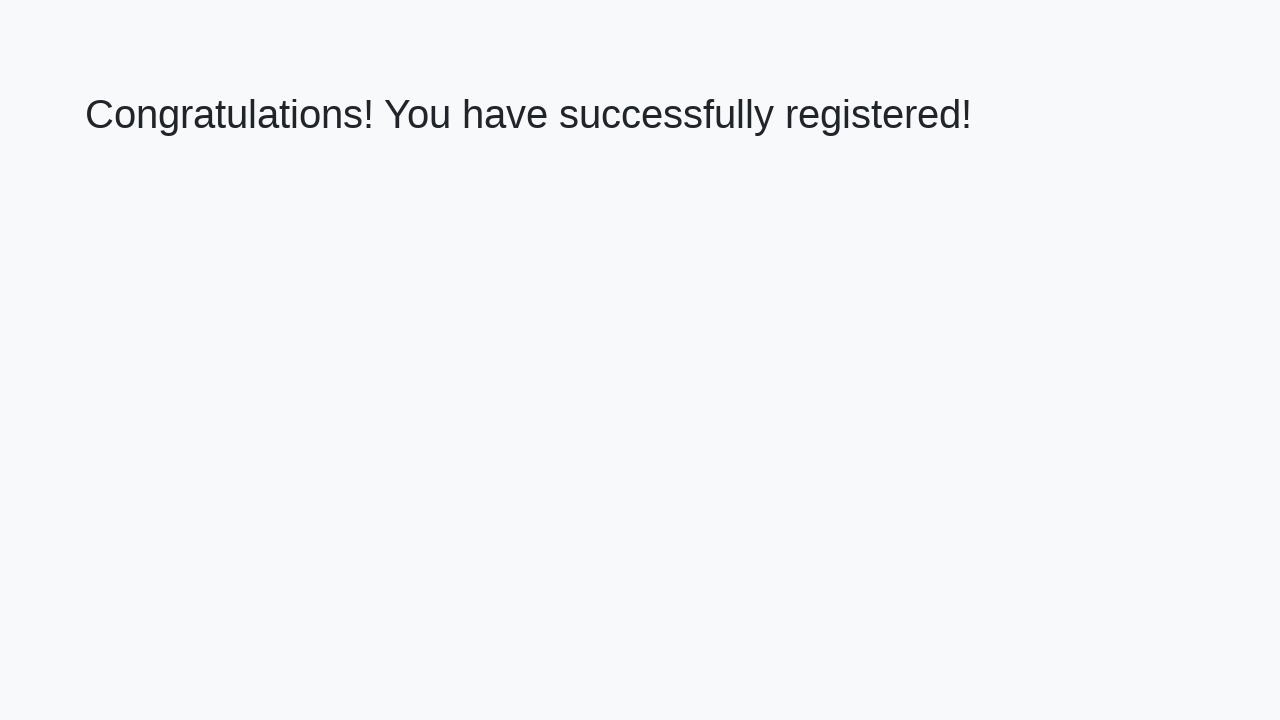